Navigates through Tokopedia mobile phone listings, scrolls through pages, and visits individual product pages to verify product details are displayed

Starting URL: https://www.tokopedia.com/p/handphone-tablet/handphone

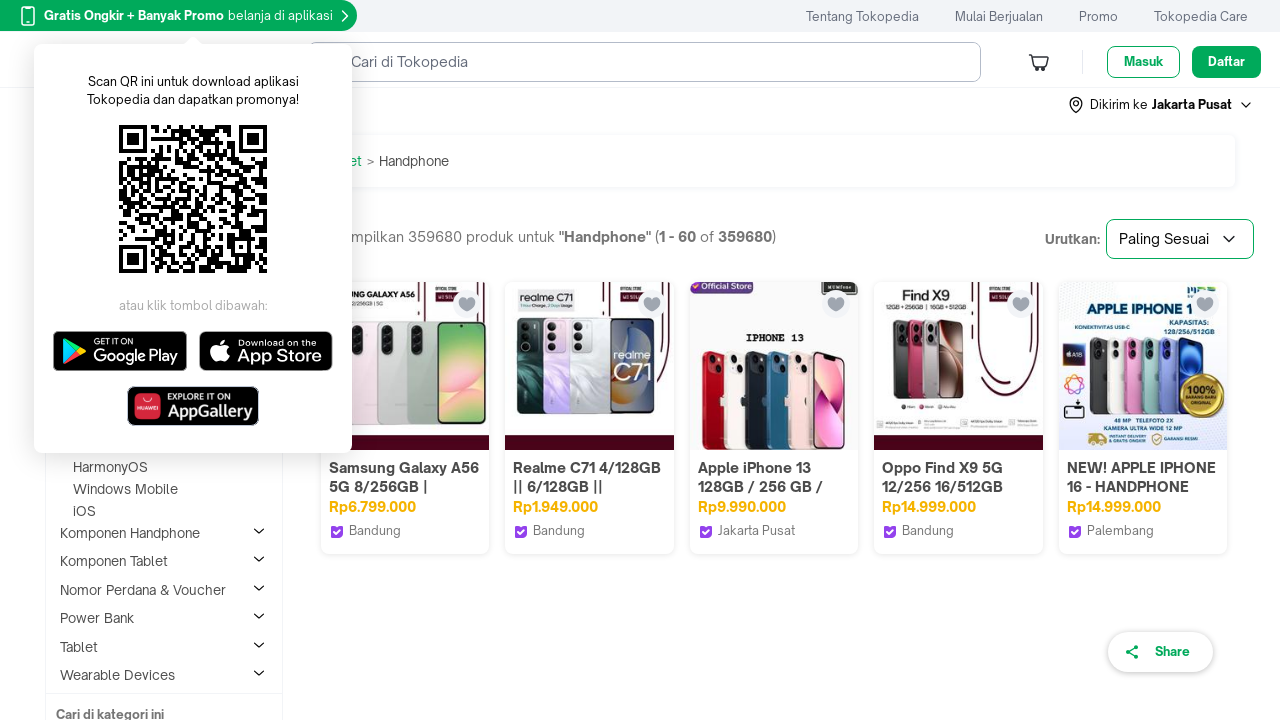

Scrolled down page using PageDown
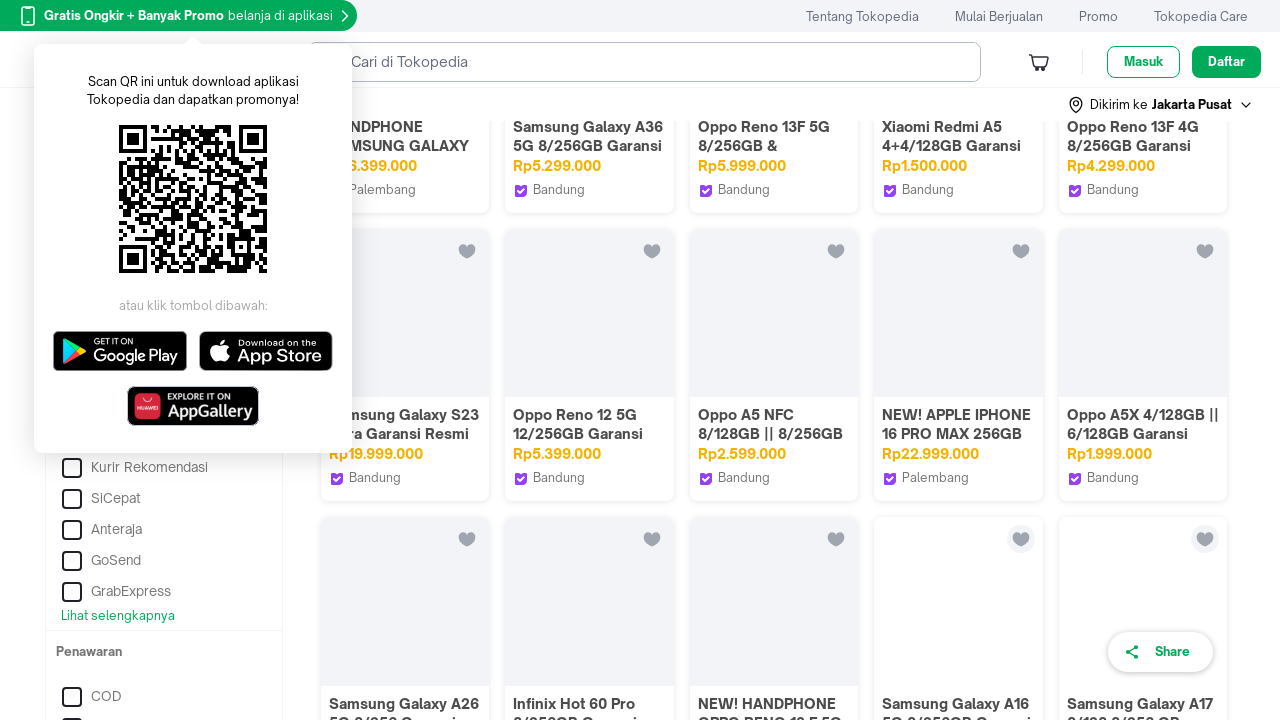

Scrolled down page using PageDown
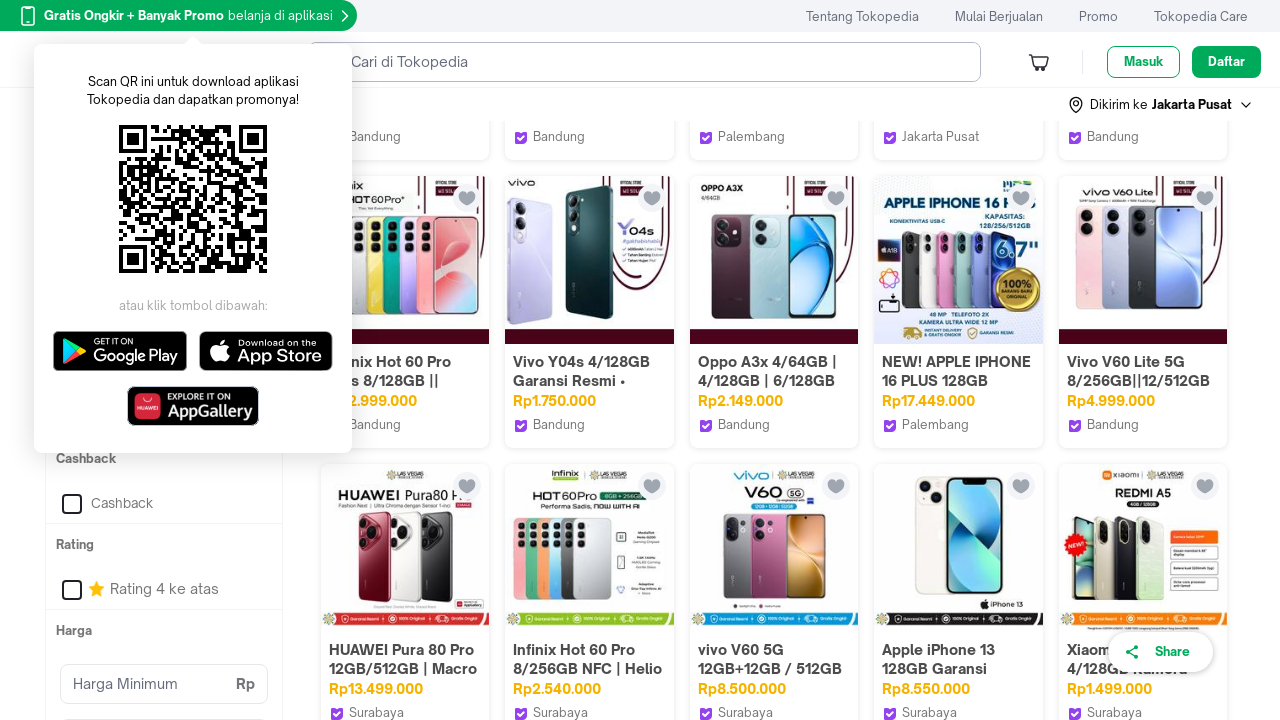

Scrolled down page using PageDown
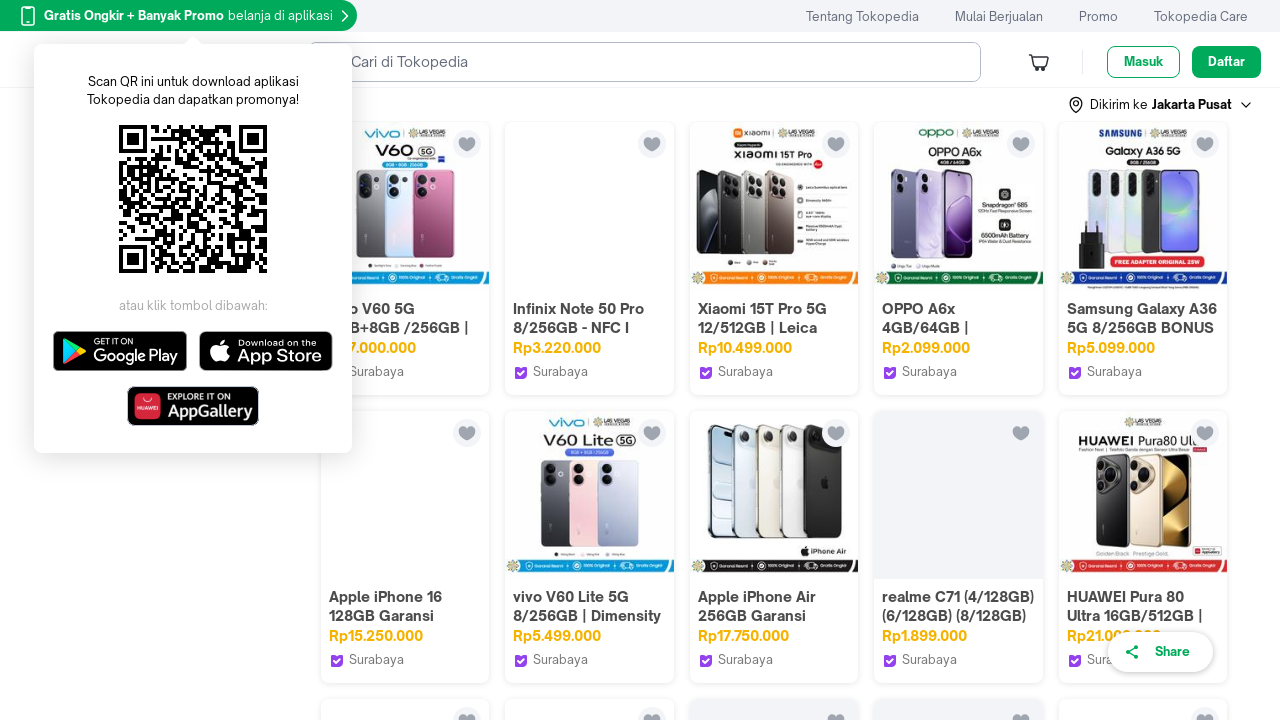

Scrolled down page using PageDown
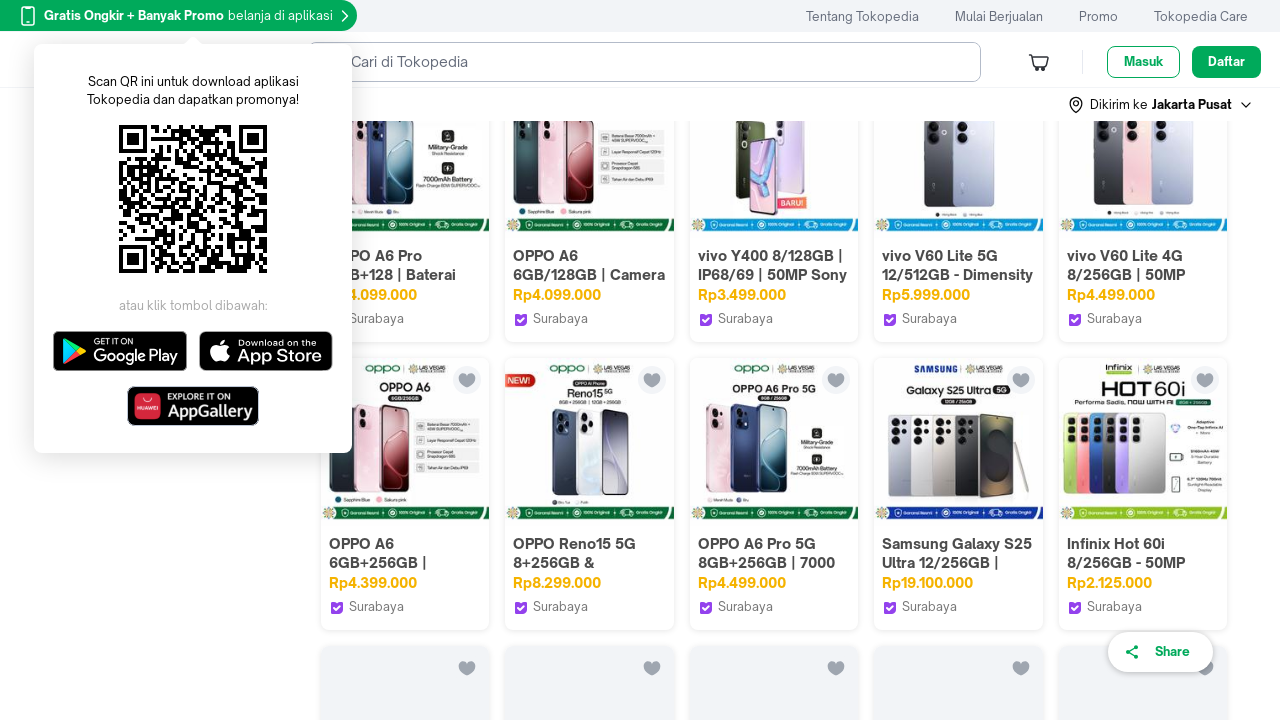

Scrolled down page using PageDown
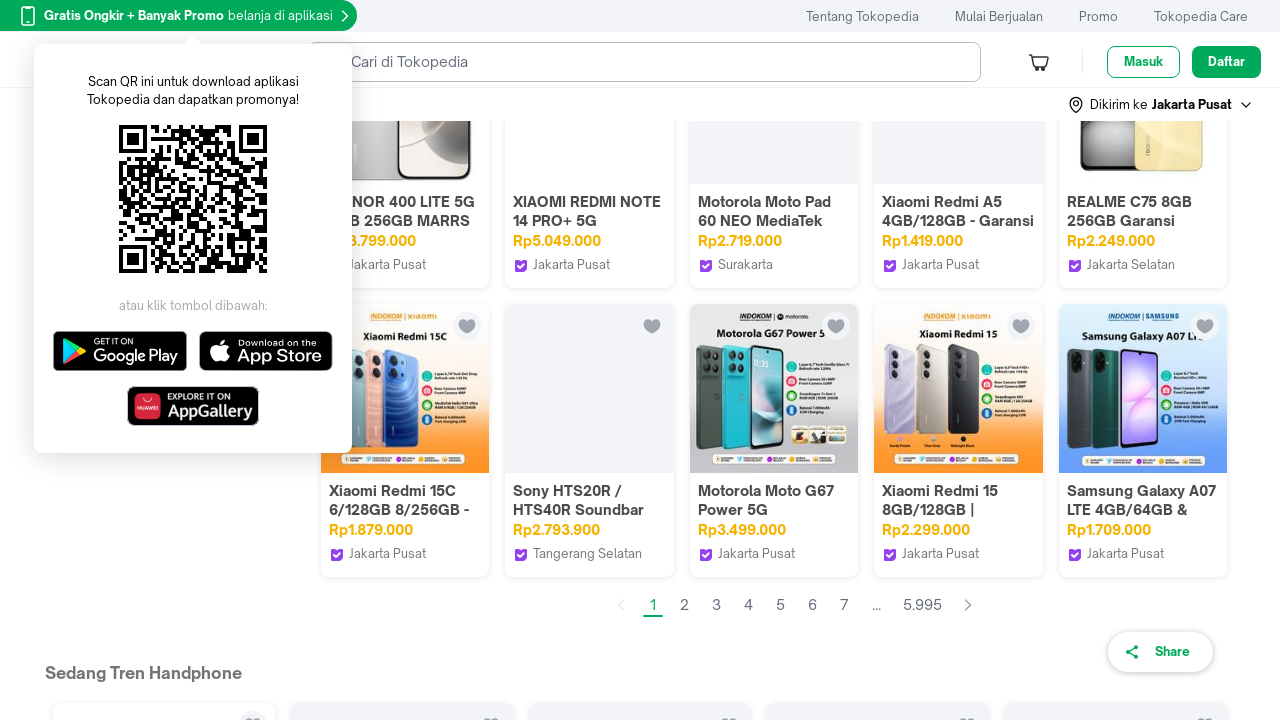

Scrolled down page using PageDown
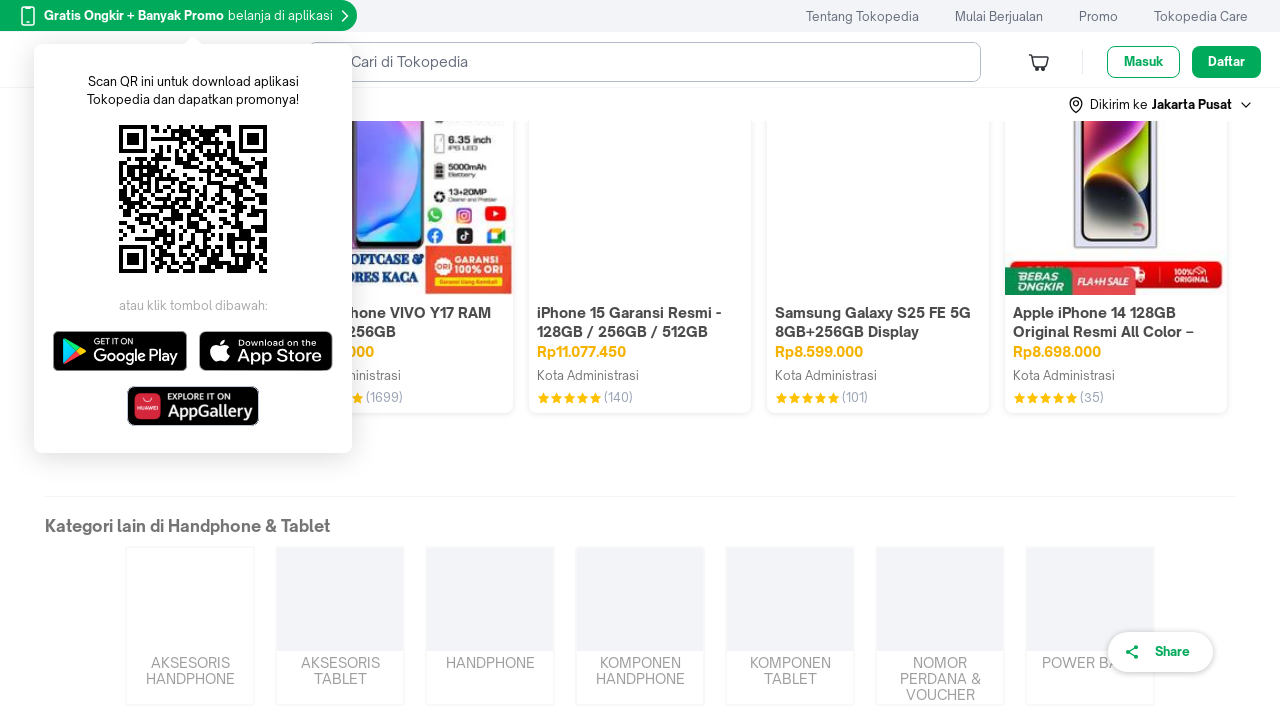

Waited 2 seconds for products to load
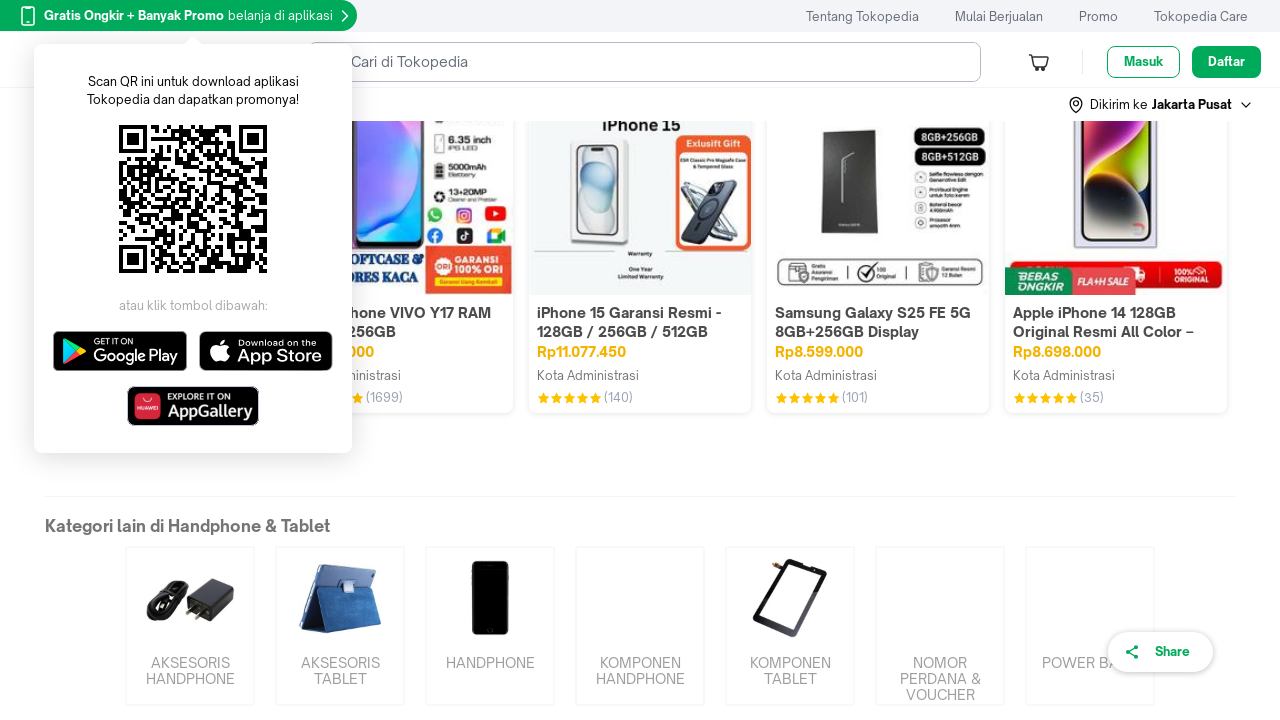

Product listings selector appeared on the page
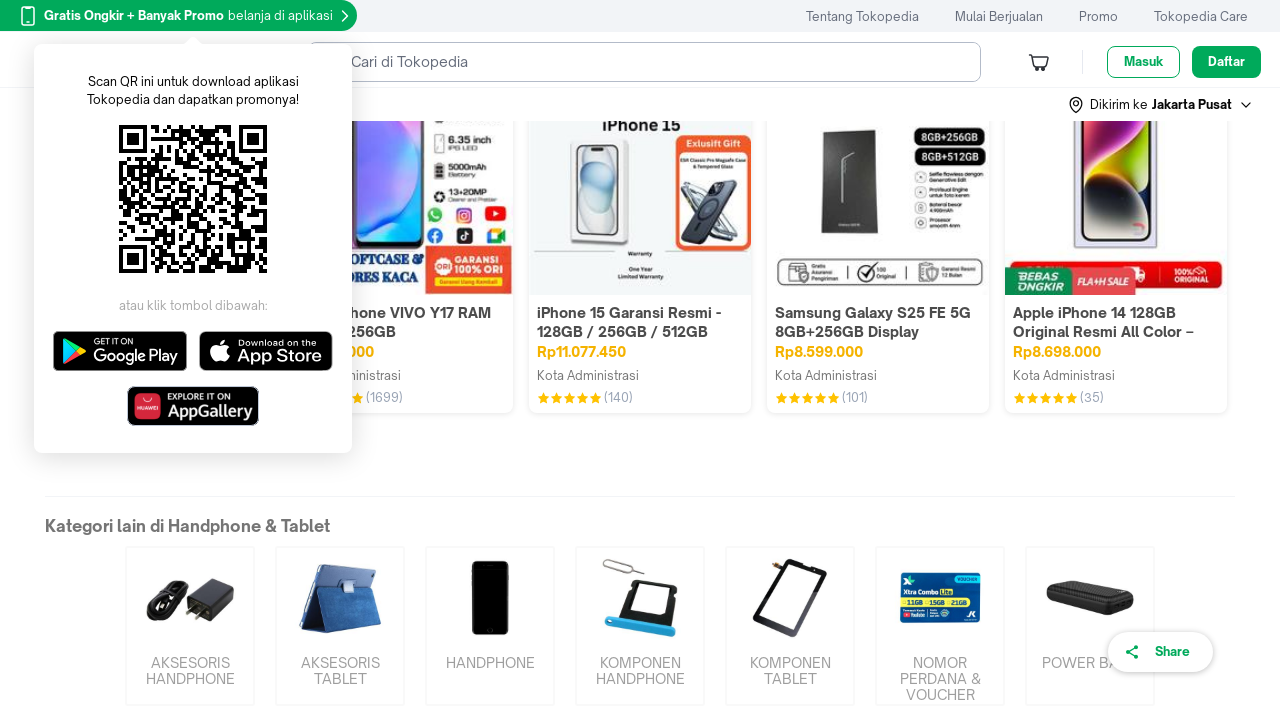

Found 60 product elements on the page
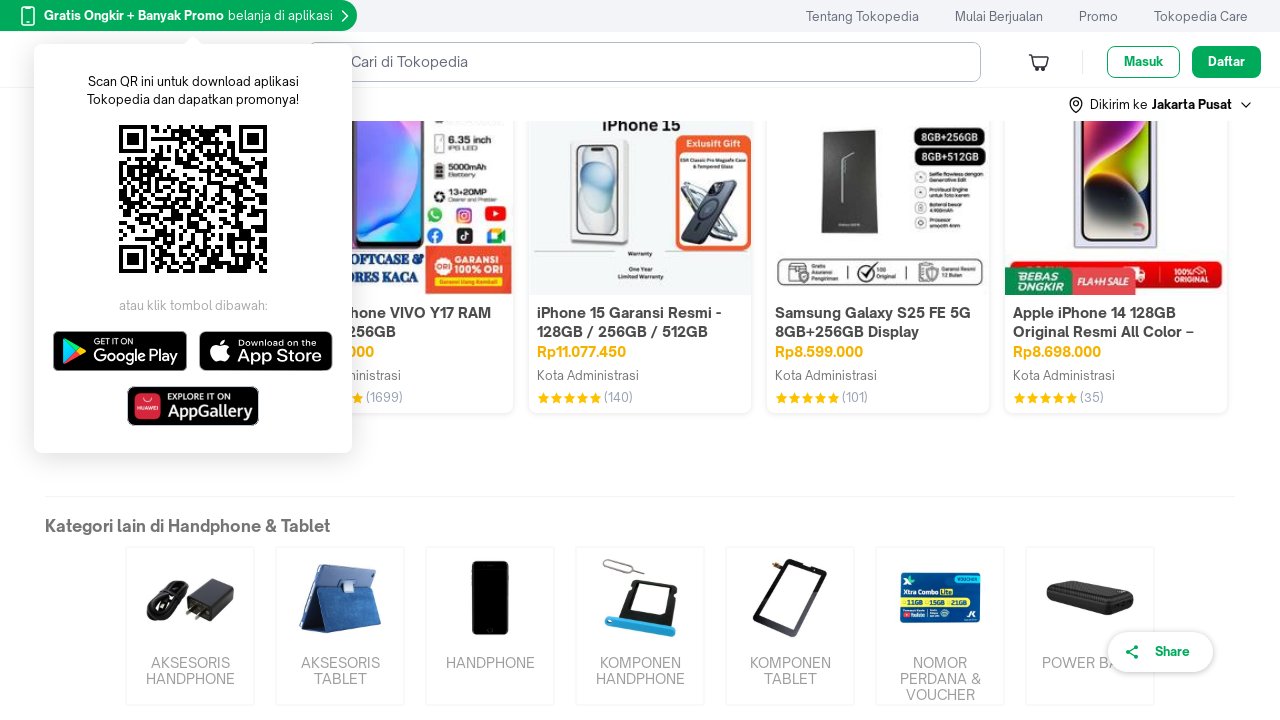

Navigated to page 2 of Tokopedia mobile phone listings
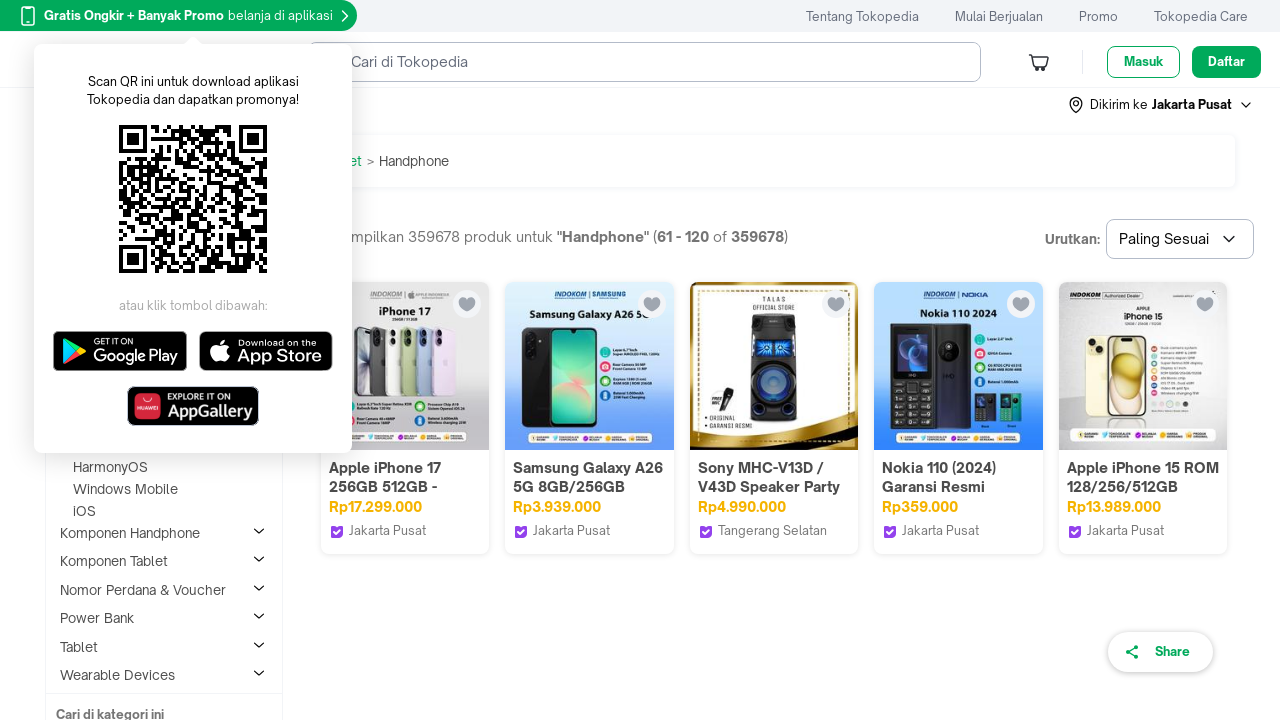

Scrolled down page 2 using PageDown
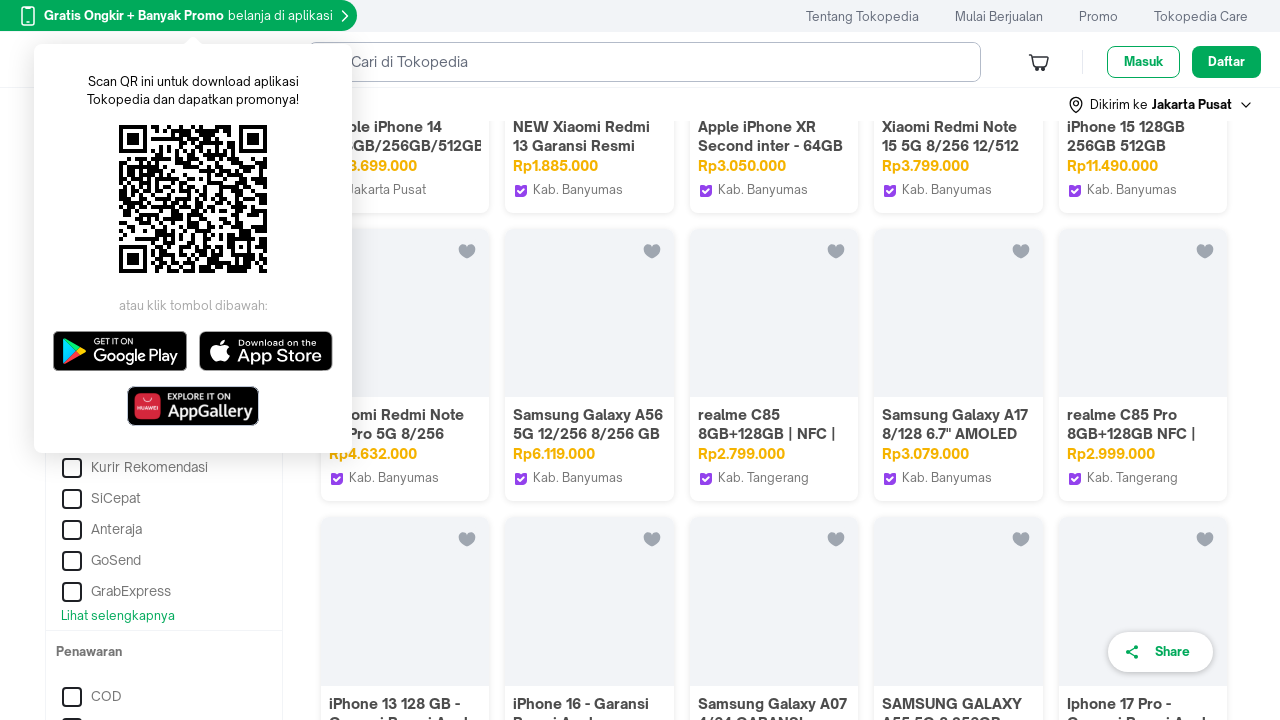

Scrolled down page 2 using PageDown
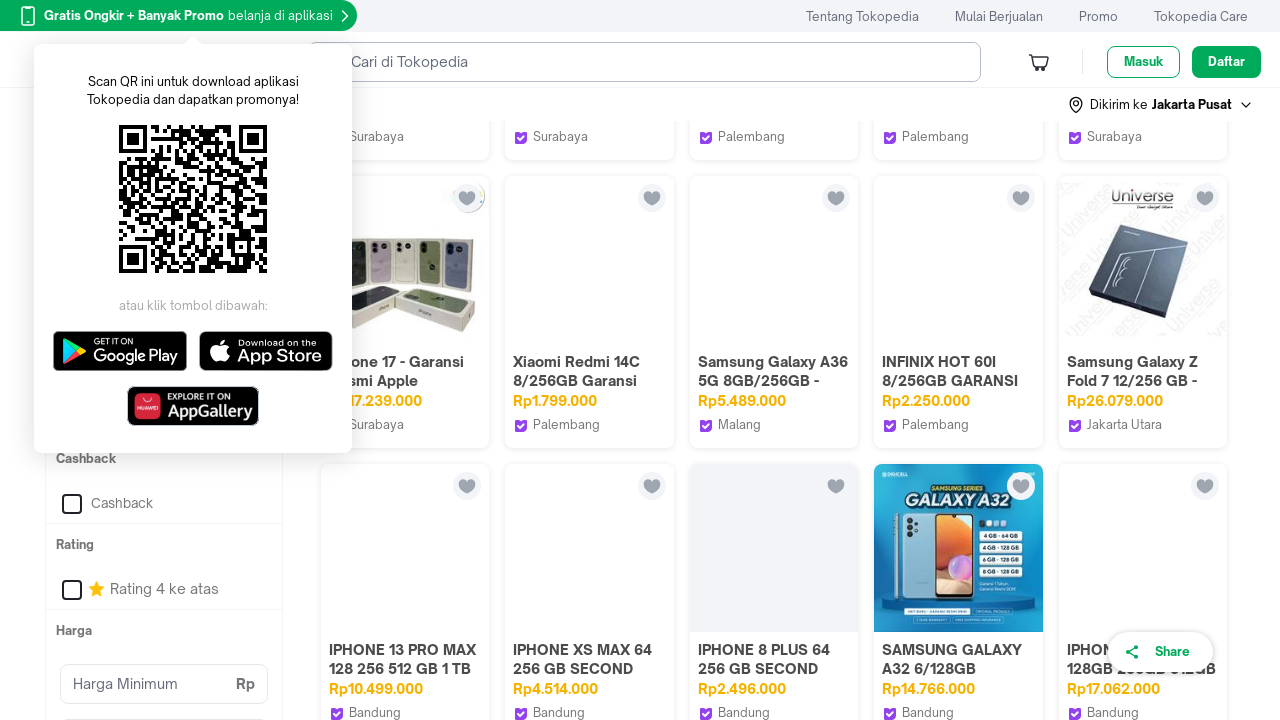

Scrolled down page 2 using PageDown
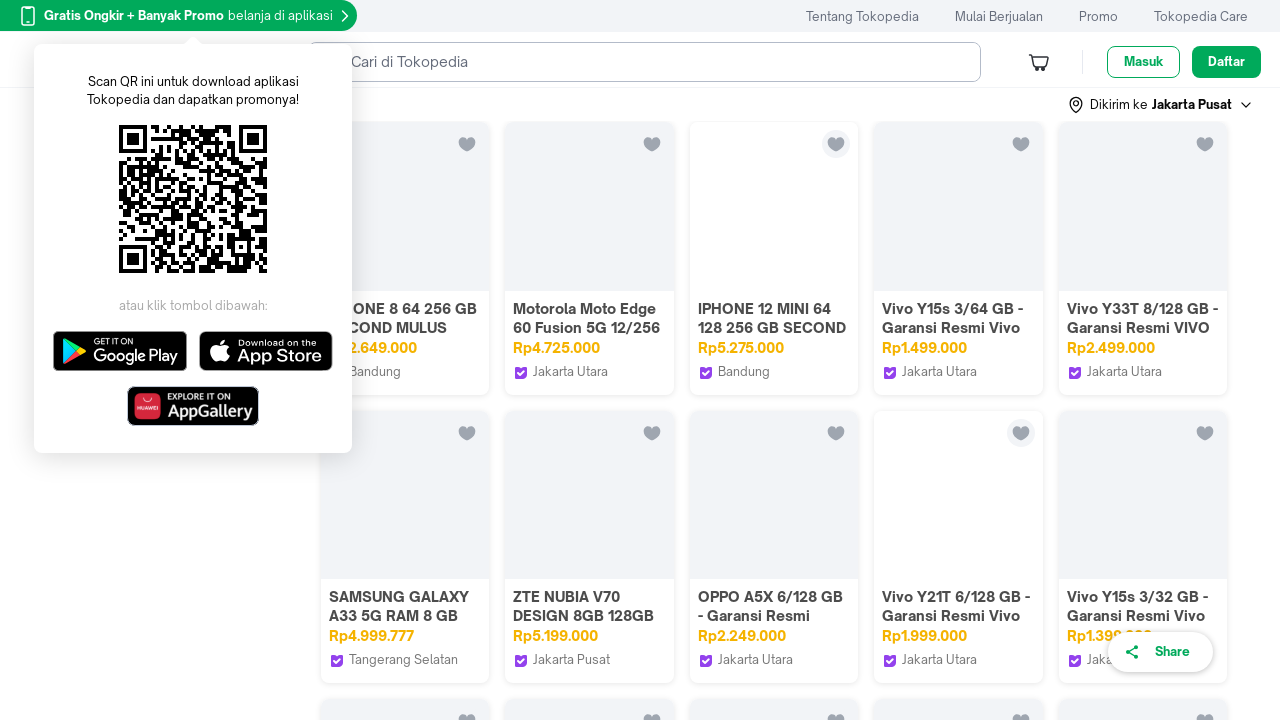

Scrolled down page 2 using PageDown
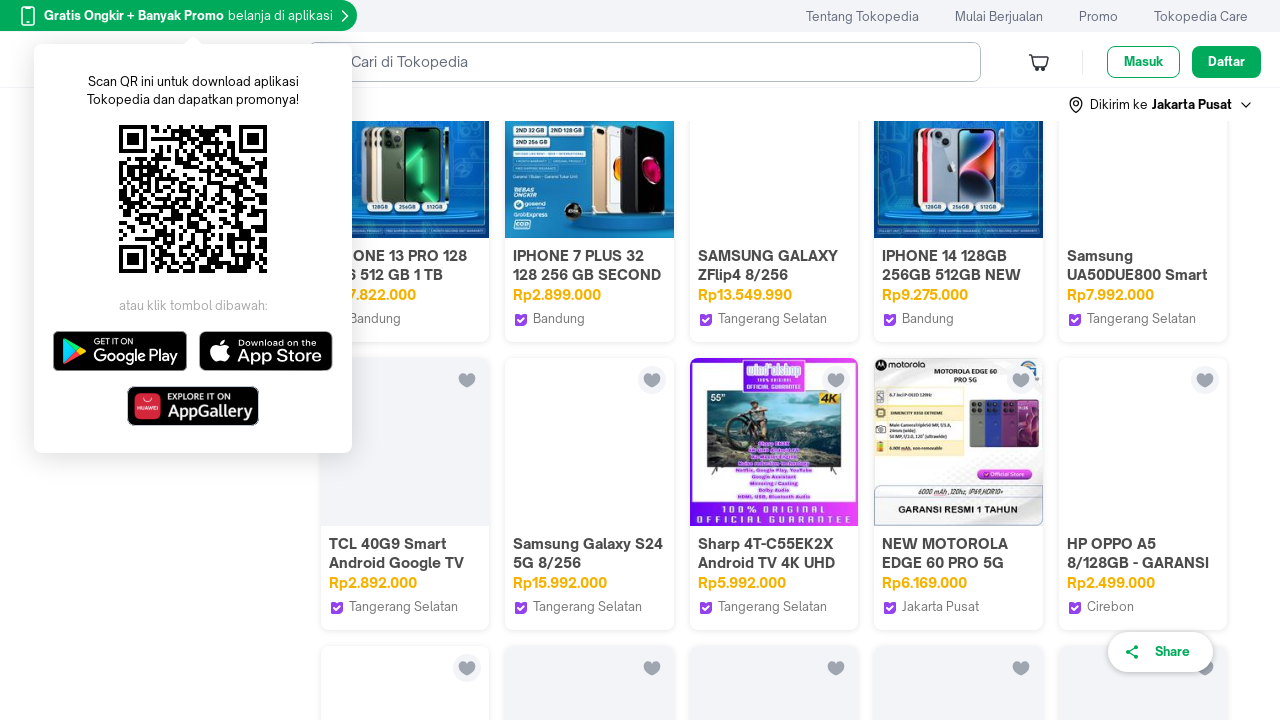

Scrolled down page 2 using PageDown
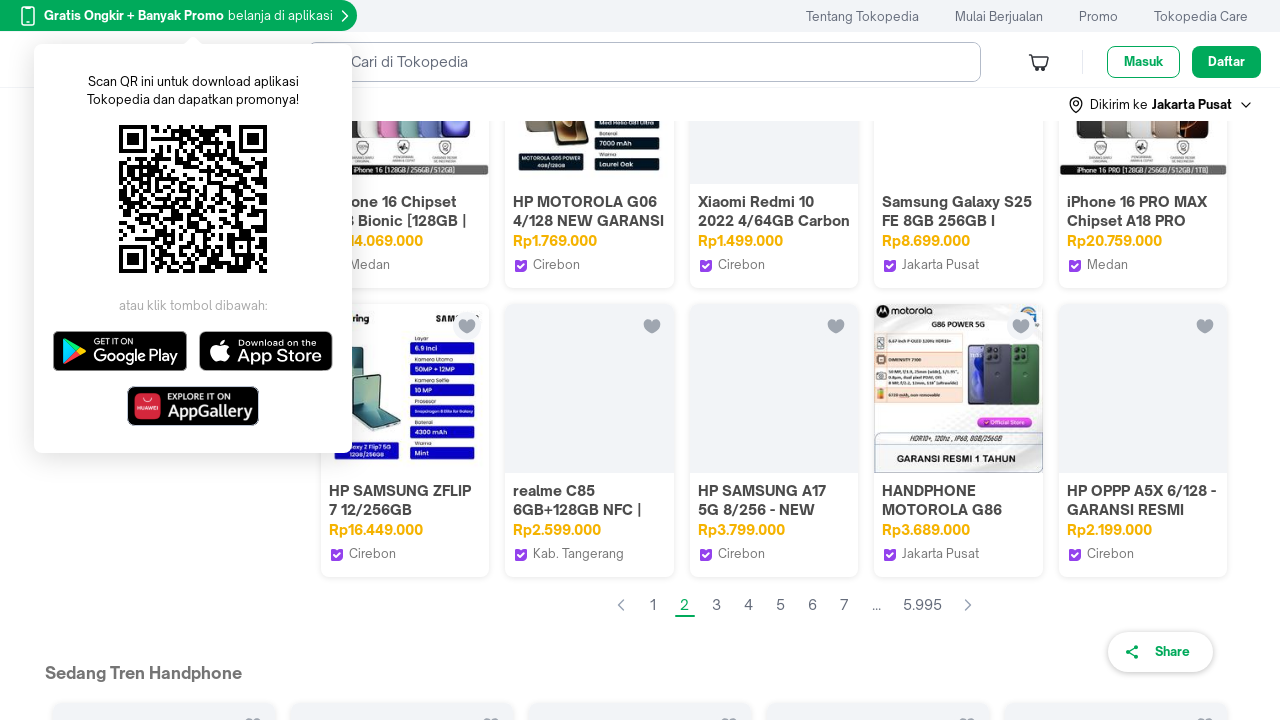

Scrolled down page 2 using PageDown
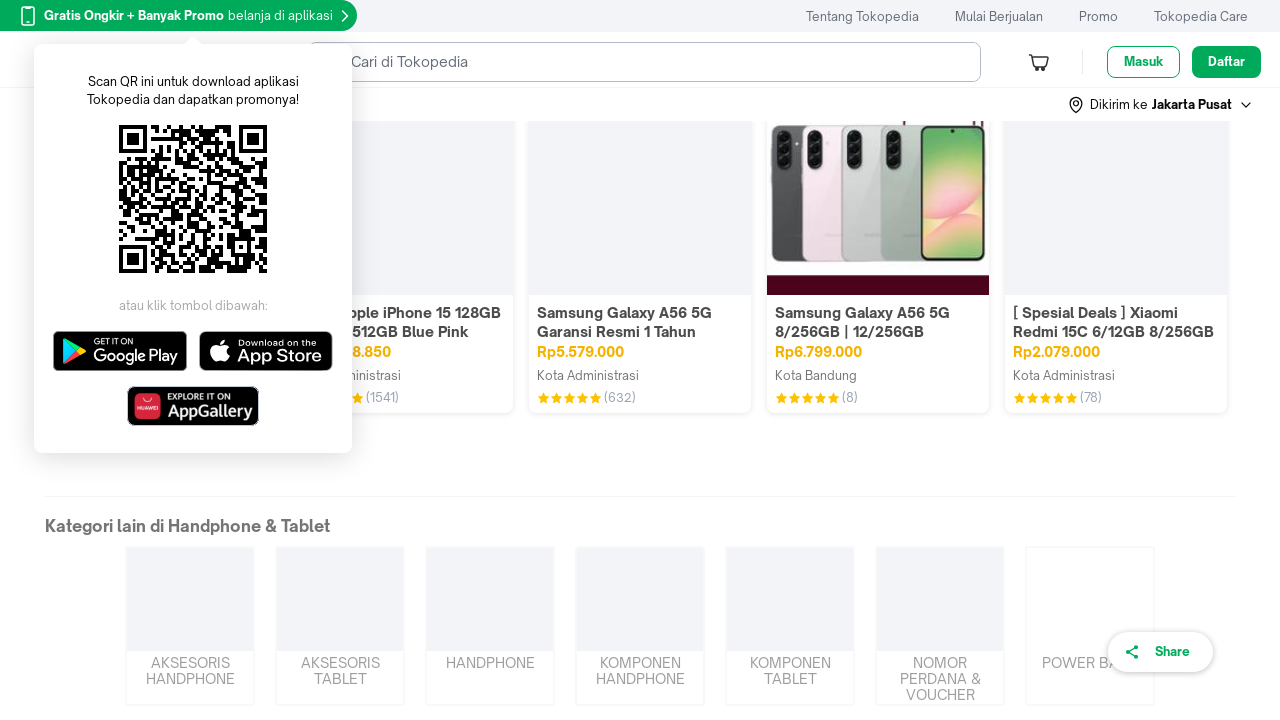

Waited 2 seconds for page 2 products to load
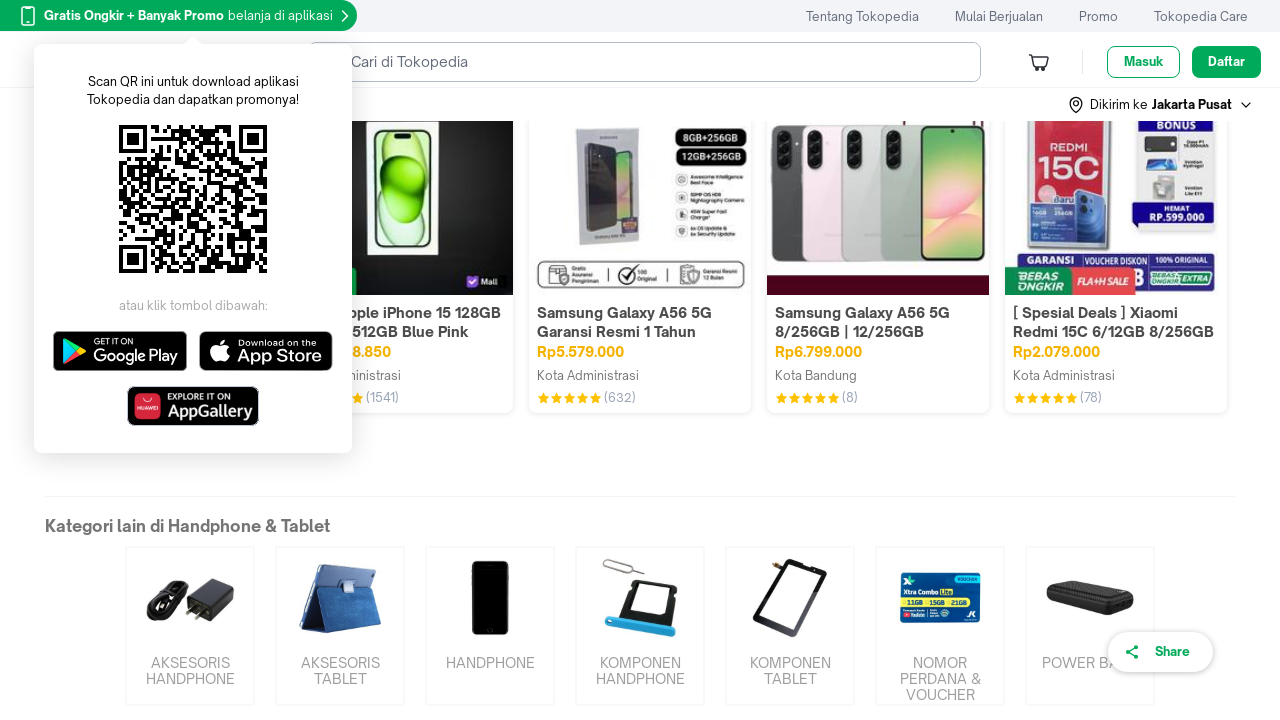

Product listings confirmed loaded on page 2
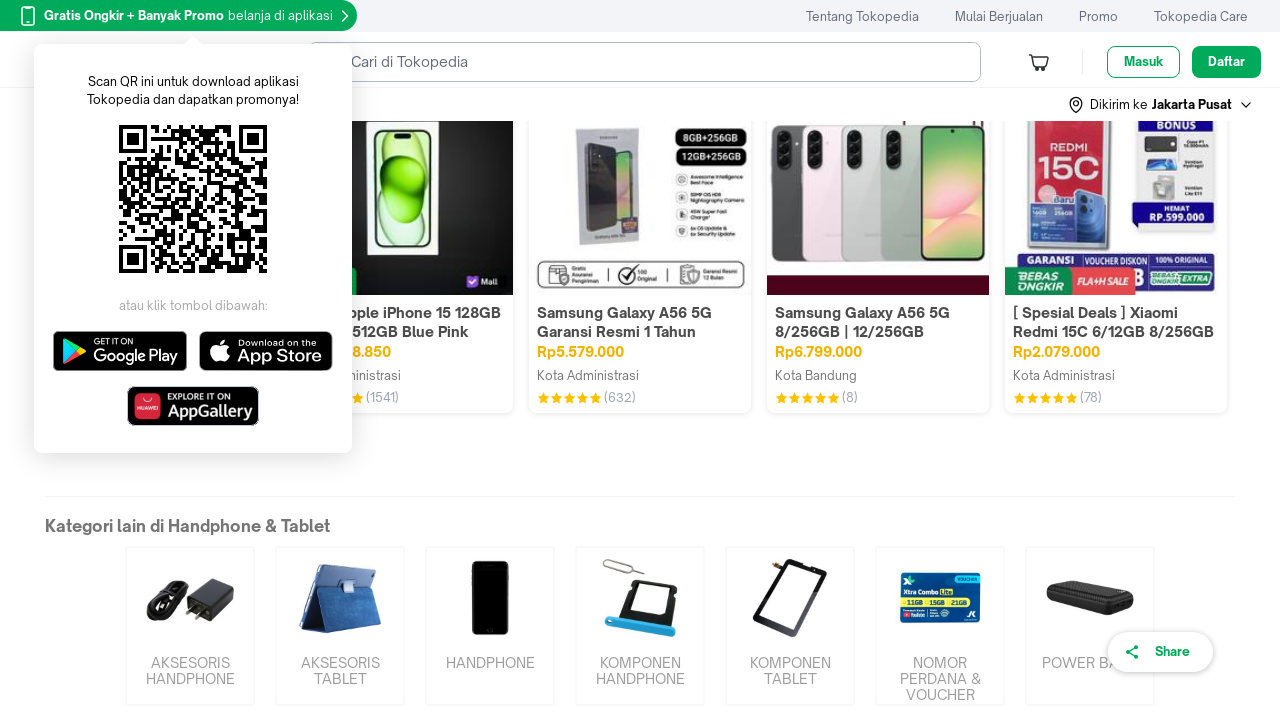

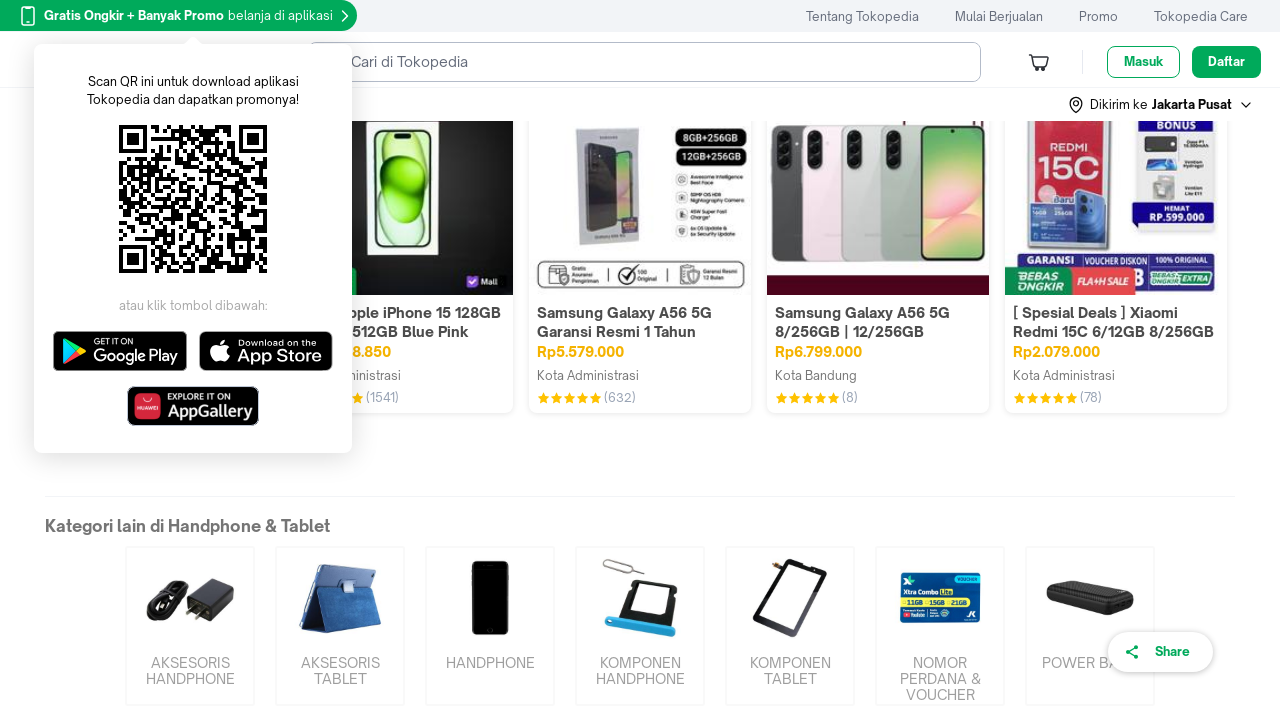